Tests file upload functionality on ilovepdf.com by clicking the file picker button to initiate a Word to PDF conversion workflow

Starting URL: https://www.ilovepdf.com/word_to_pdf

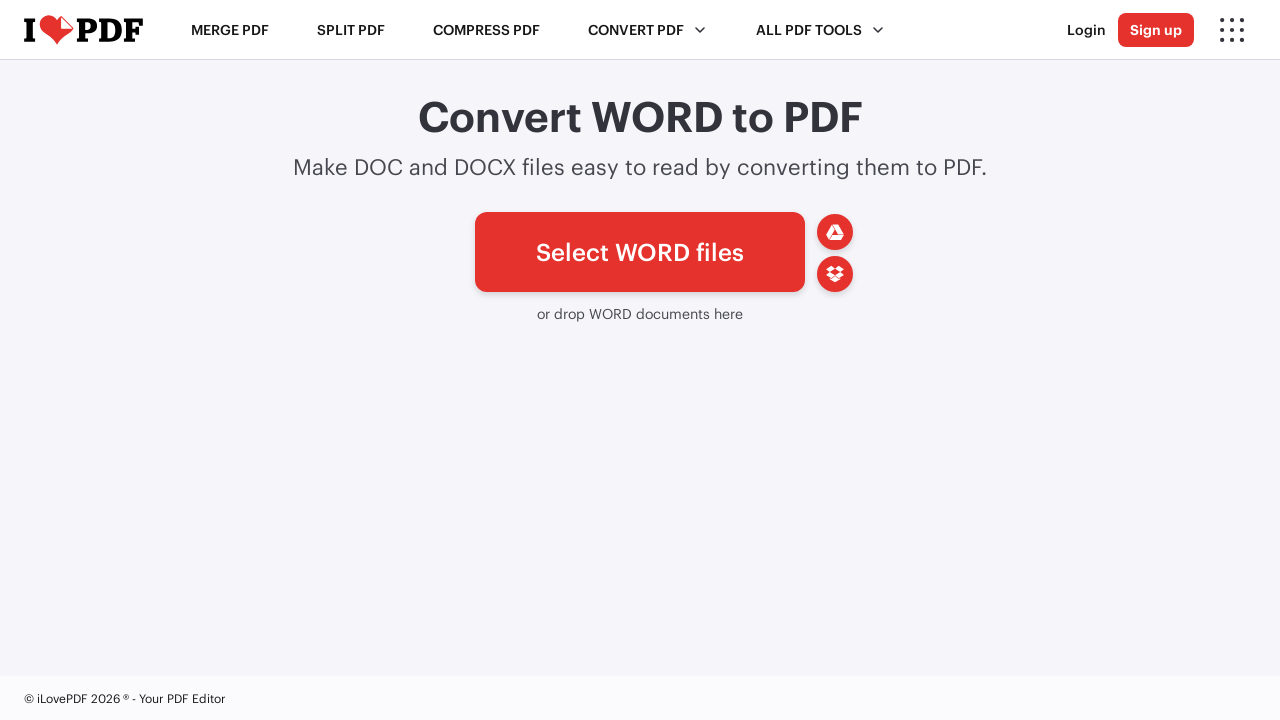

Clicked file picker button to initiate Word to PDF conversion at (640, 252) on #pickfiles
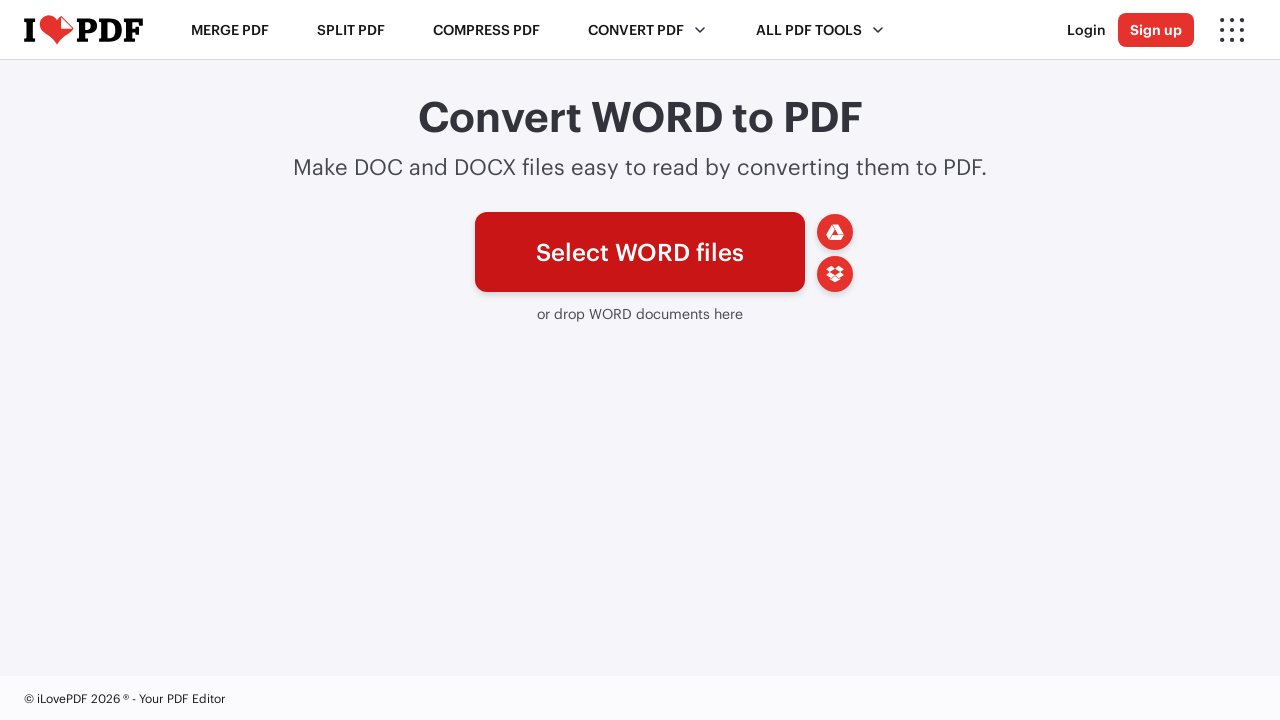

Waited for file selection dialog to be ready
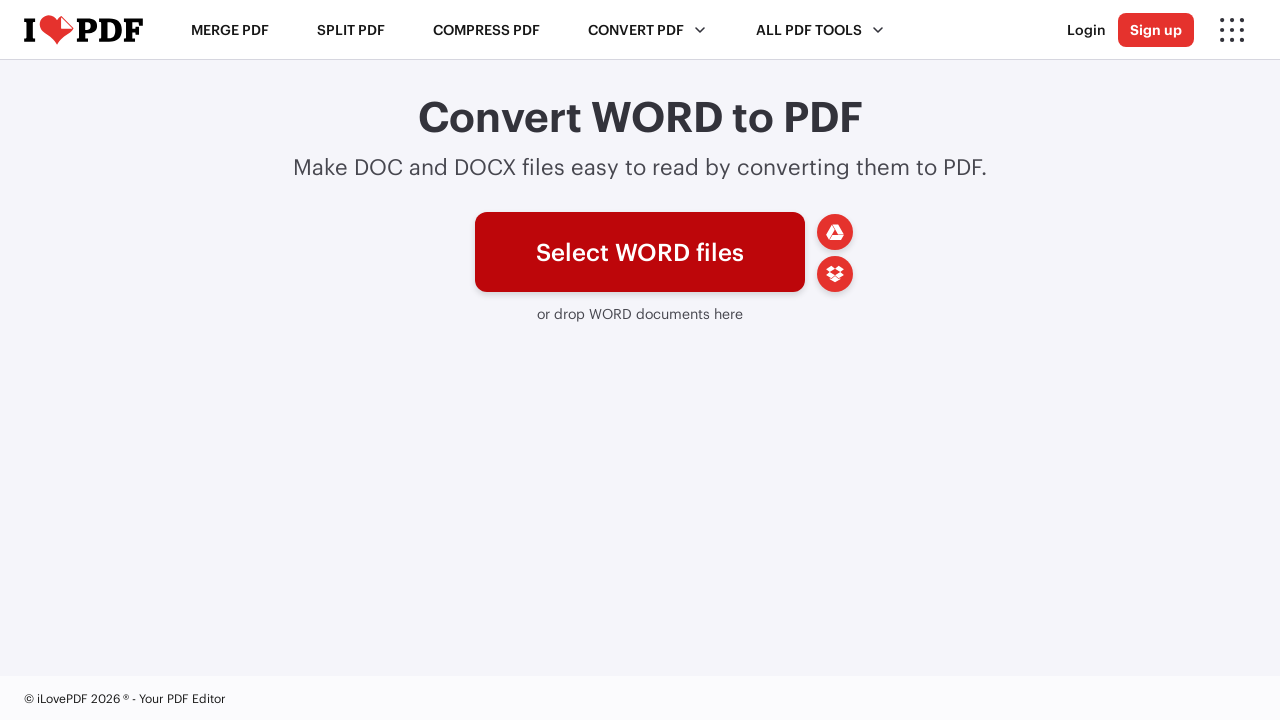

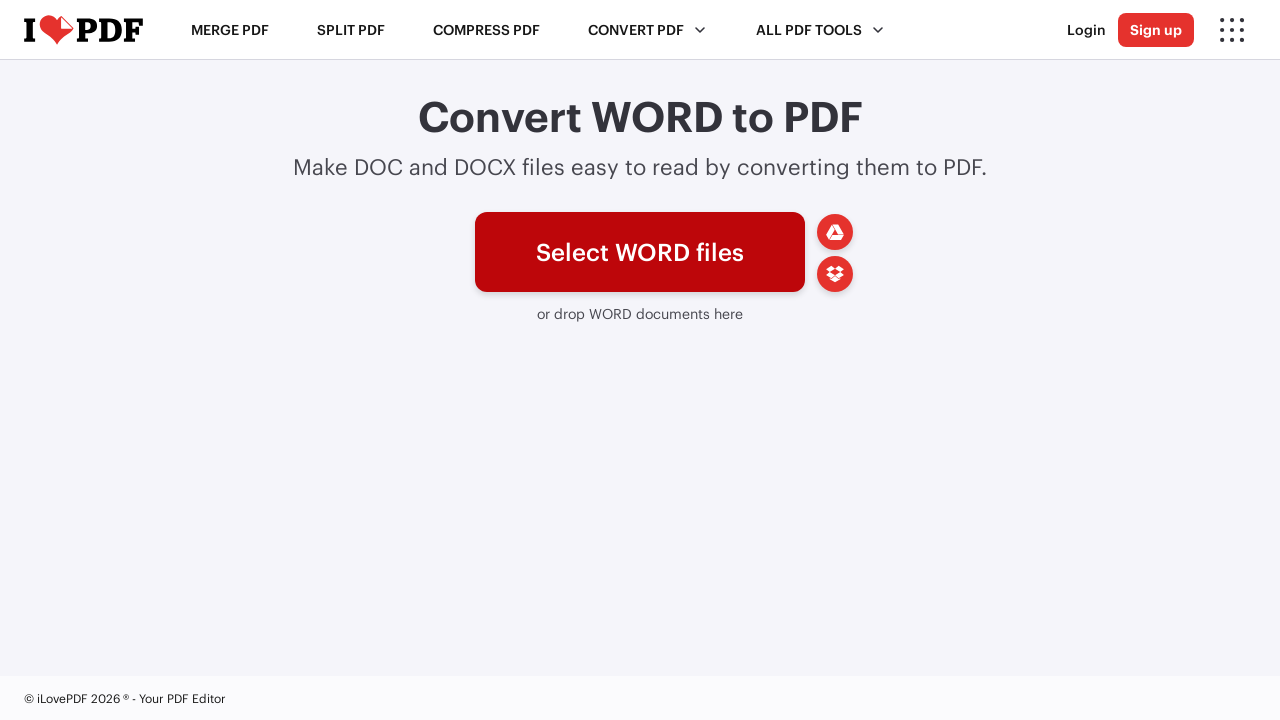